Navigates to Python.org homepage and verifies that upcoming events are displayed in the event widget

Starting URL: https://www.python.org/

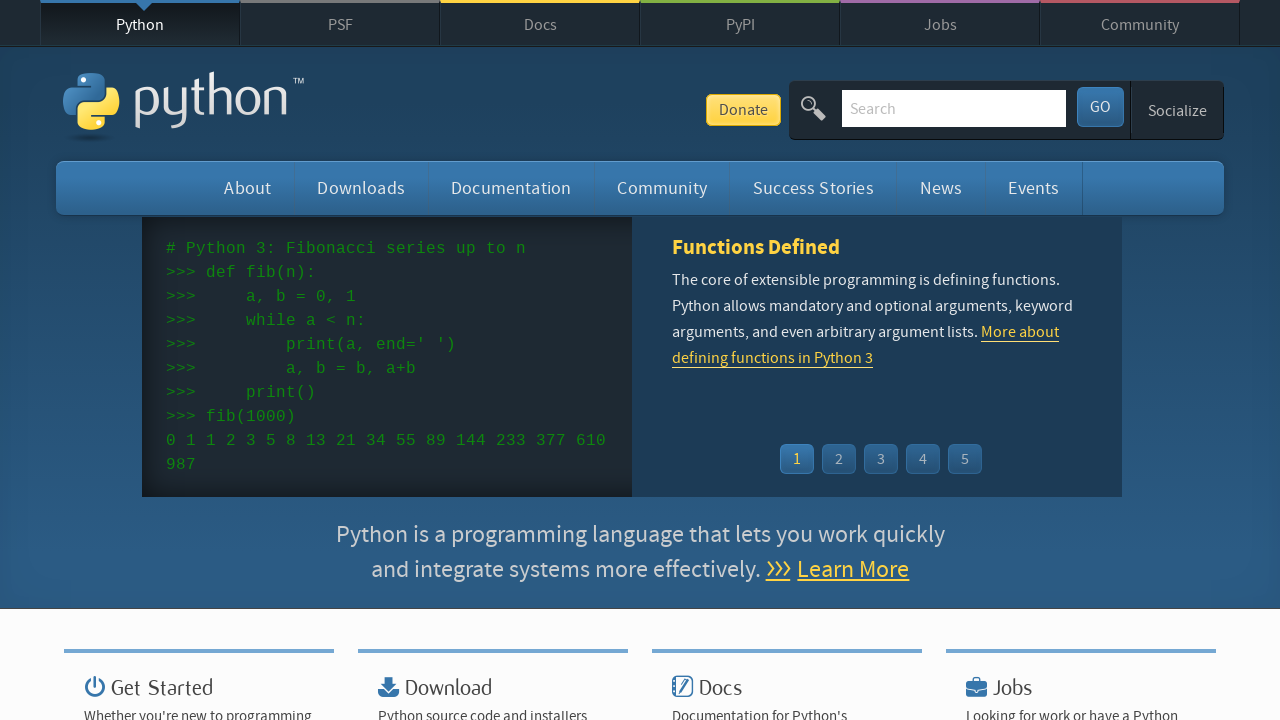

Navigated to Python.org homepage
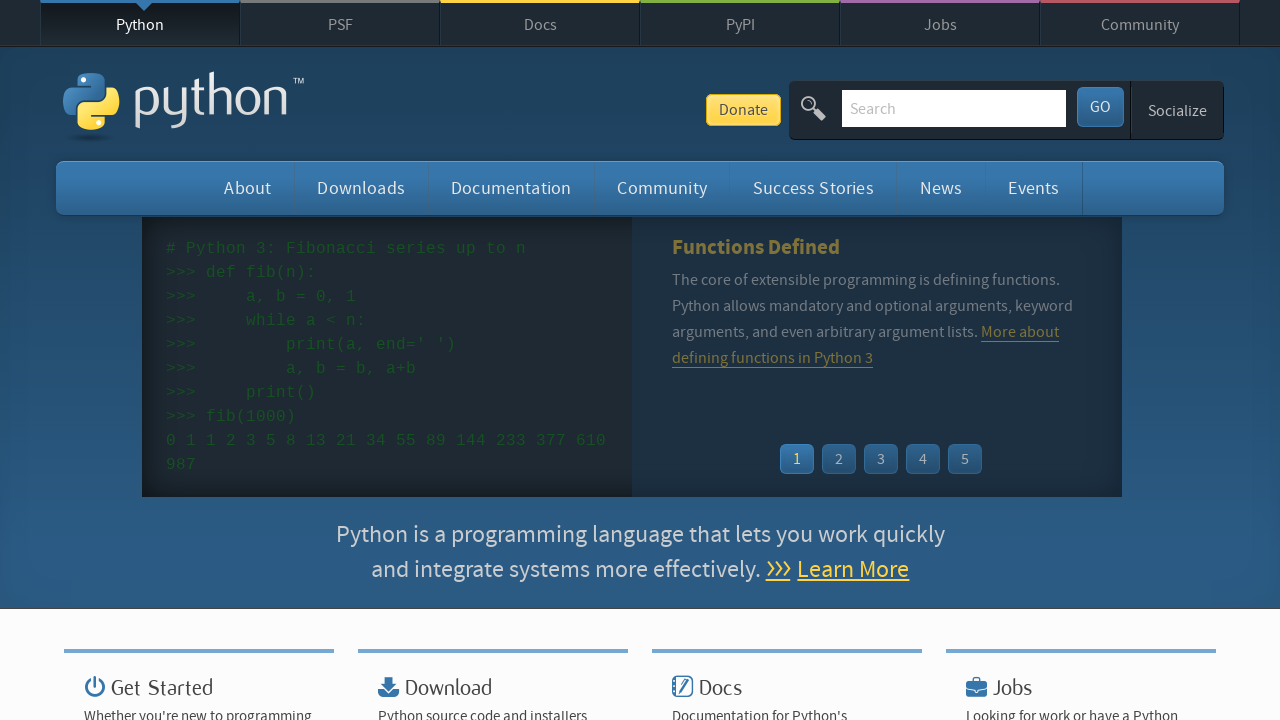

Event widget loaded on the page
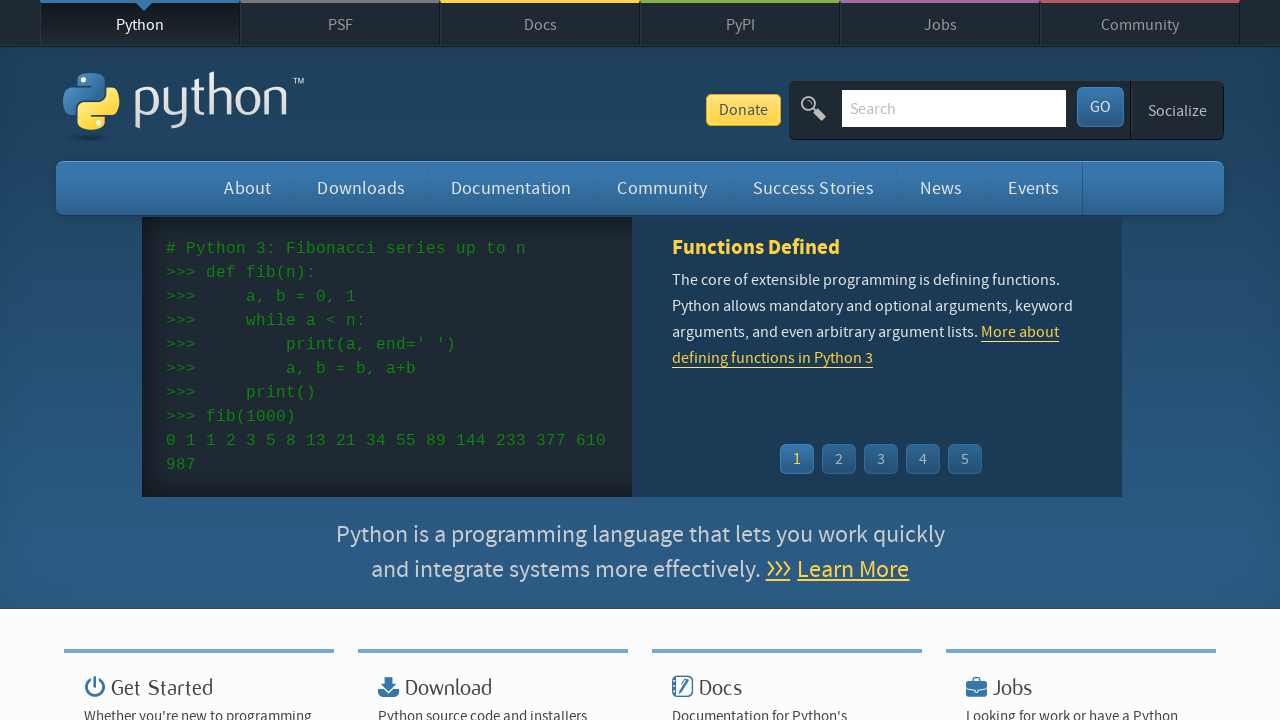

Event time elements are present in the event widget
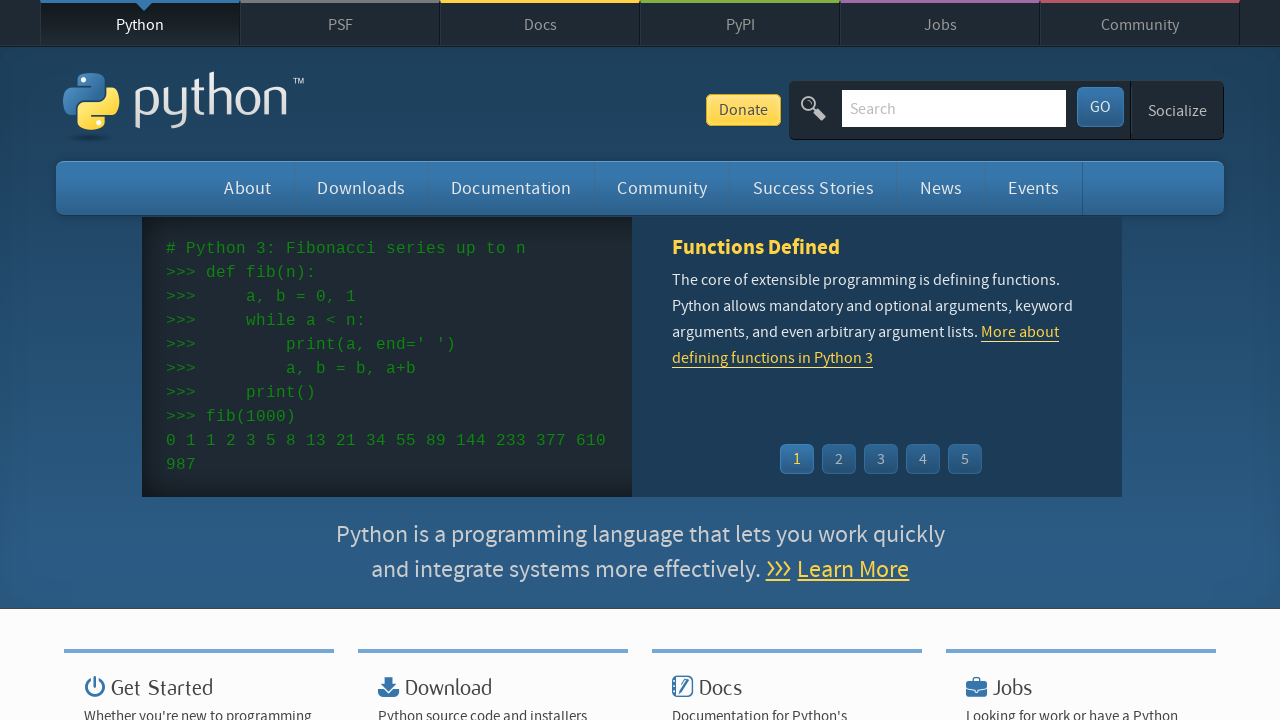

Event name links are present in the event widget
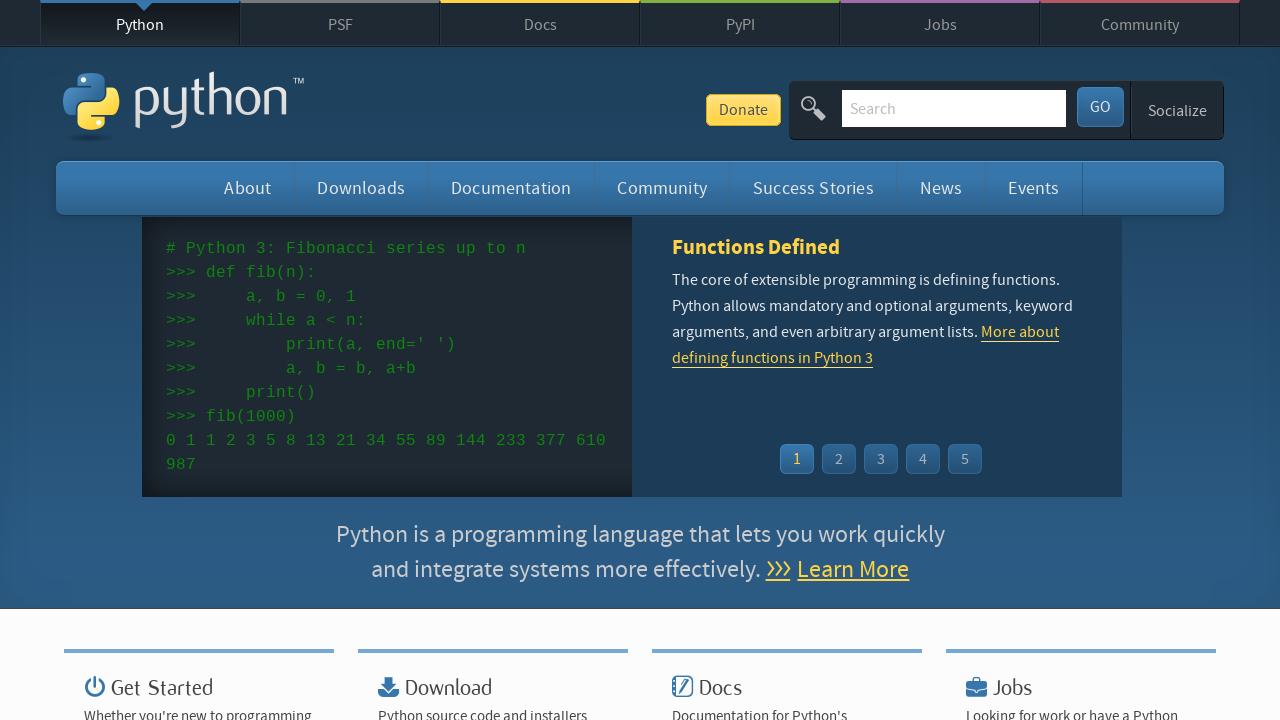

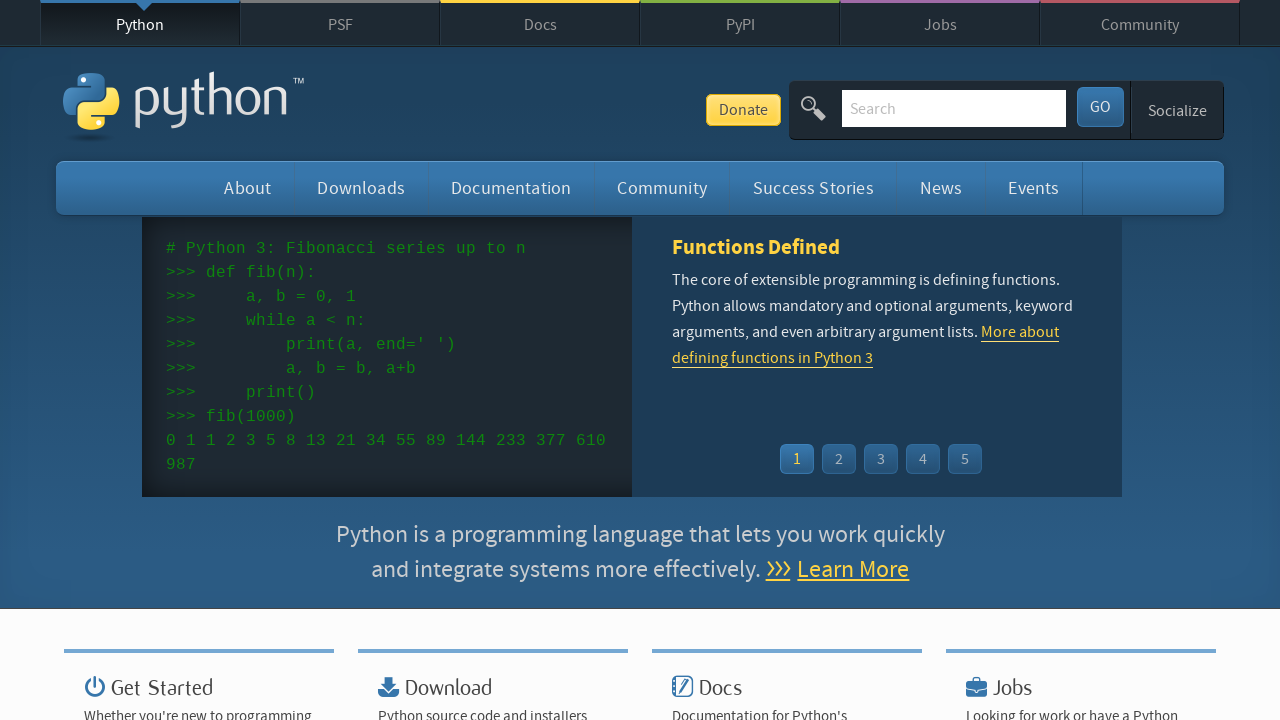